Tests a TodoMVC React application by adding multiple todo items (Learn Python, Learn Rust, Learn AI) using keyboard input and then hovering over one of the items.

Starting URL: https://todomvc.com/examples/react/dist/

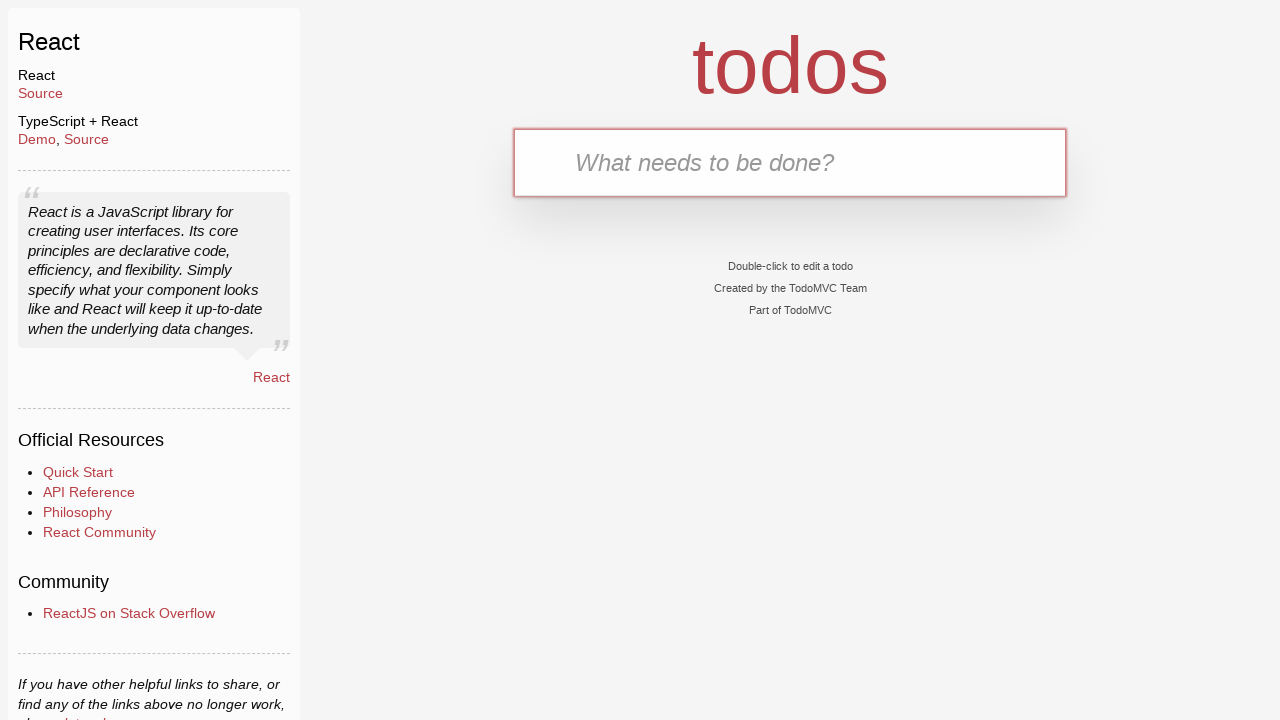

Clicked on the todo text input field at (790, 162) on internal:testid=[data-testid="text-input"s]
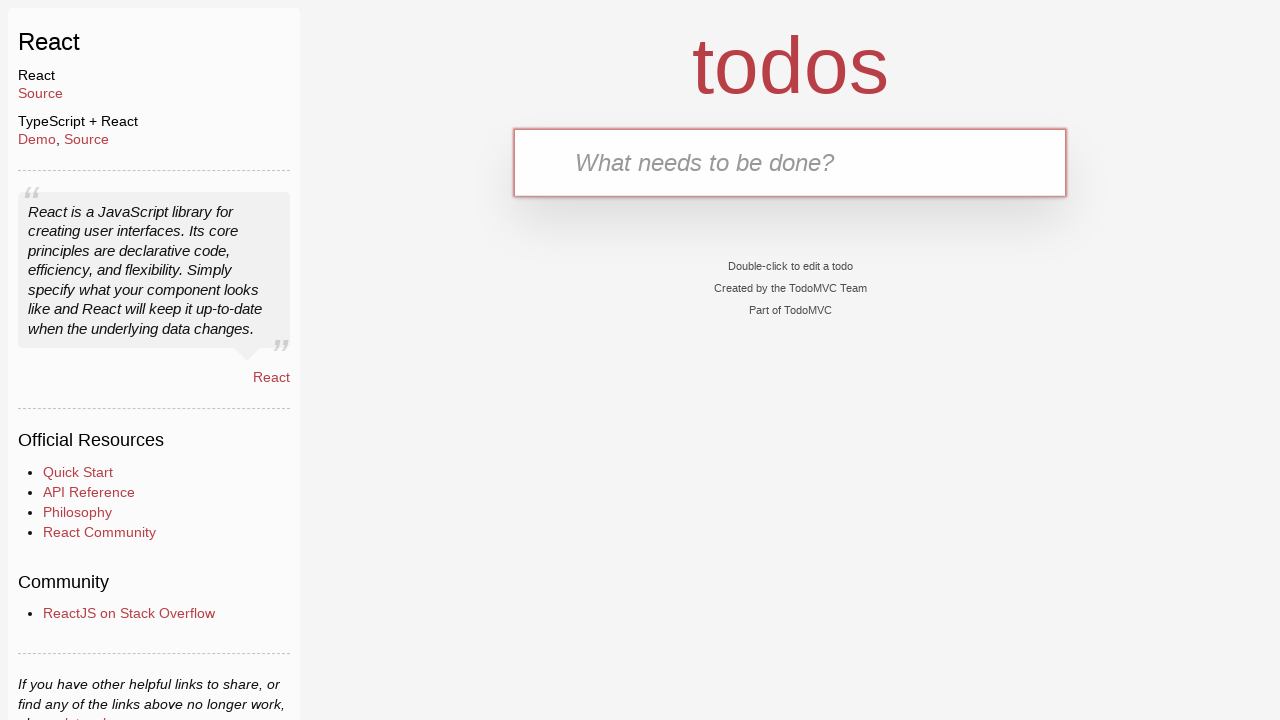

Typed 'Learn Python' in the input field
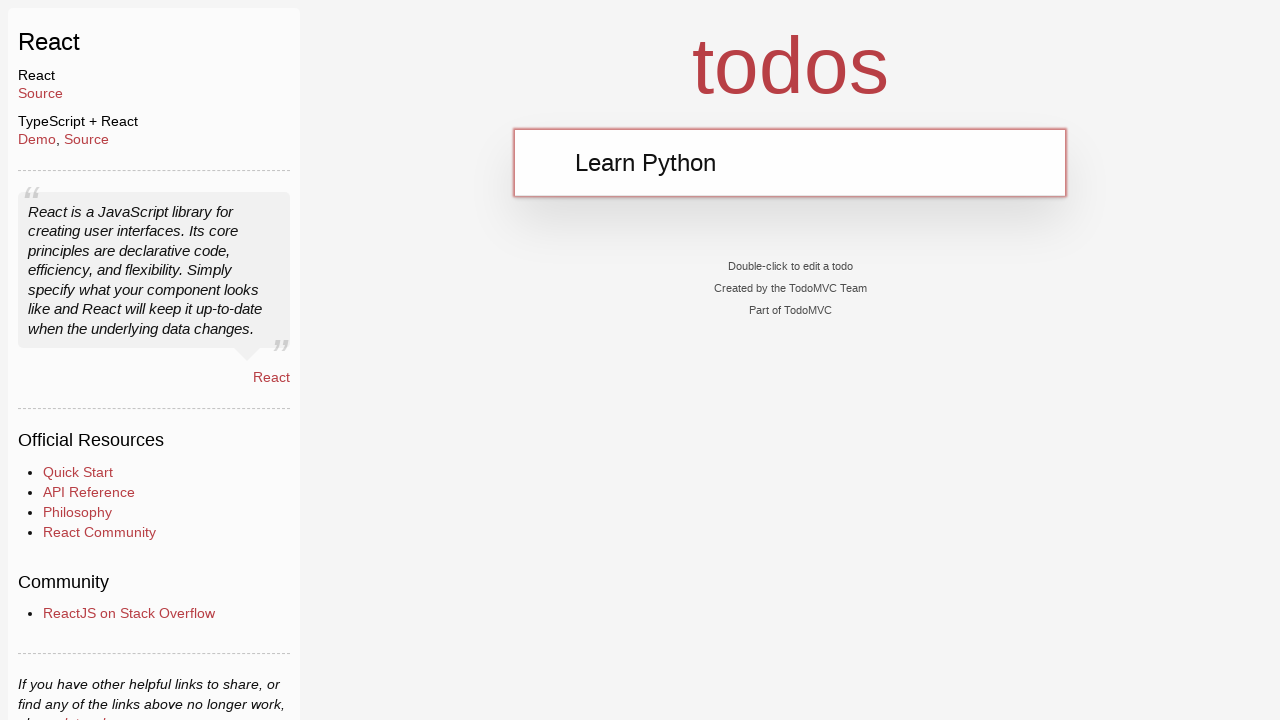

Pressed Enter to add 'Learn Python' as a todo item
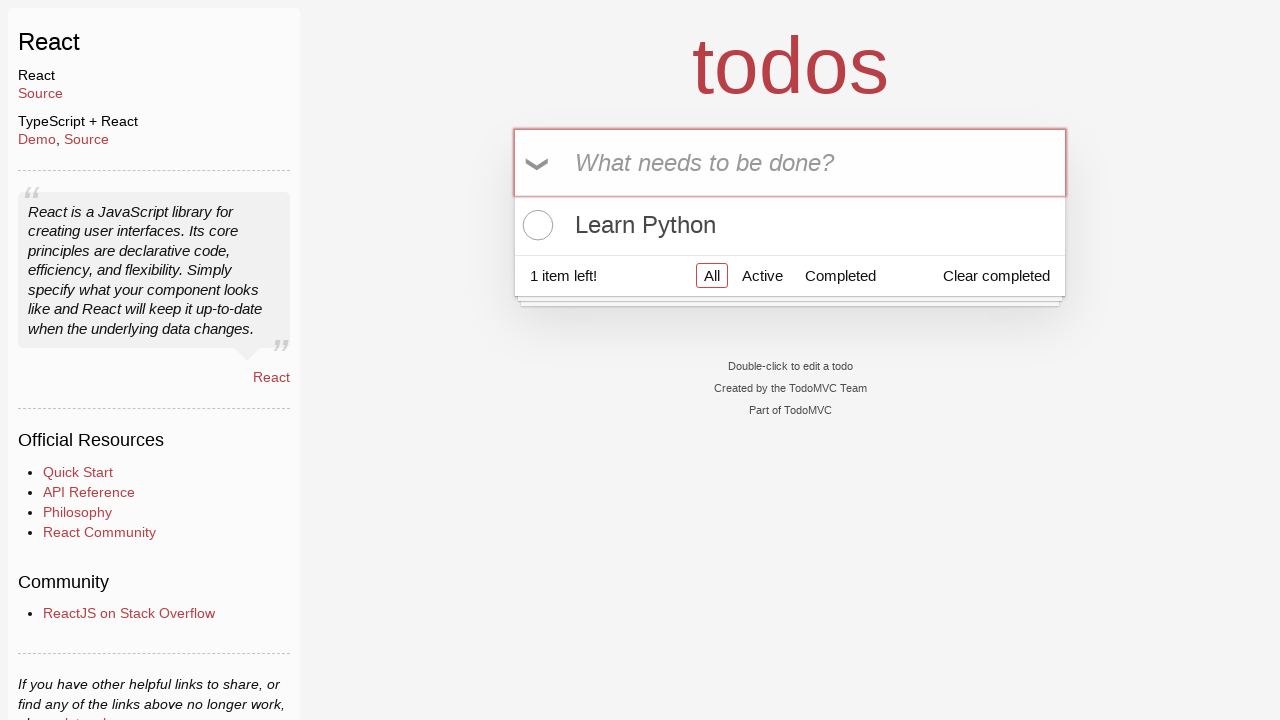

Clicked on the todo text input field again at (790, 162) on internal:testid=[data-testid="text-input"s]
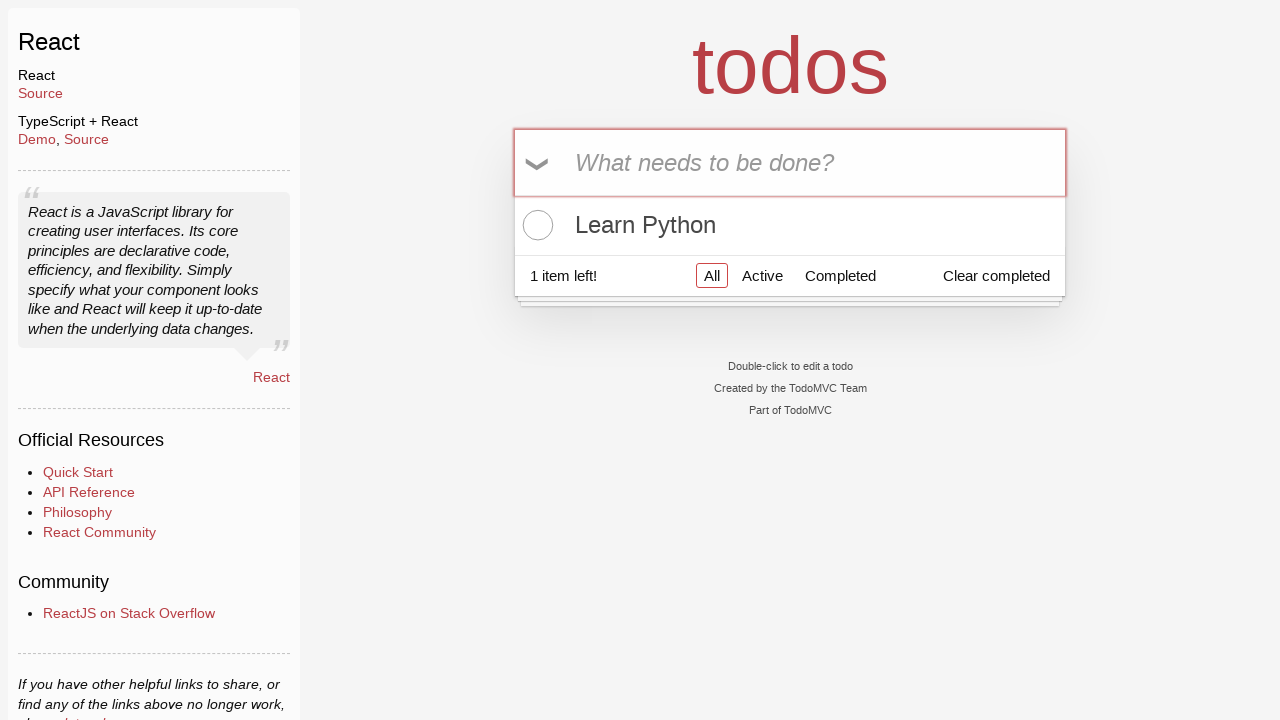

Typed 'Learn Rust' in the input field
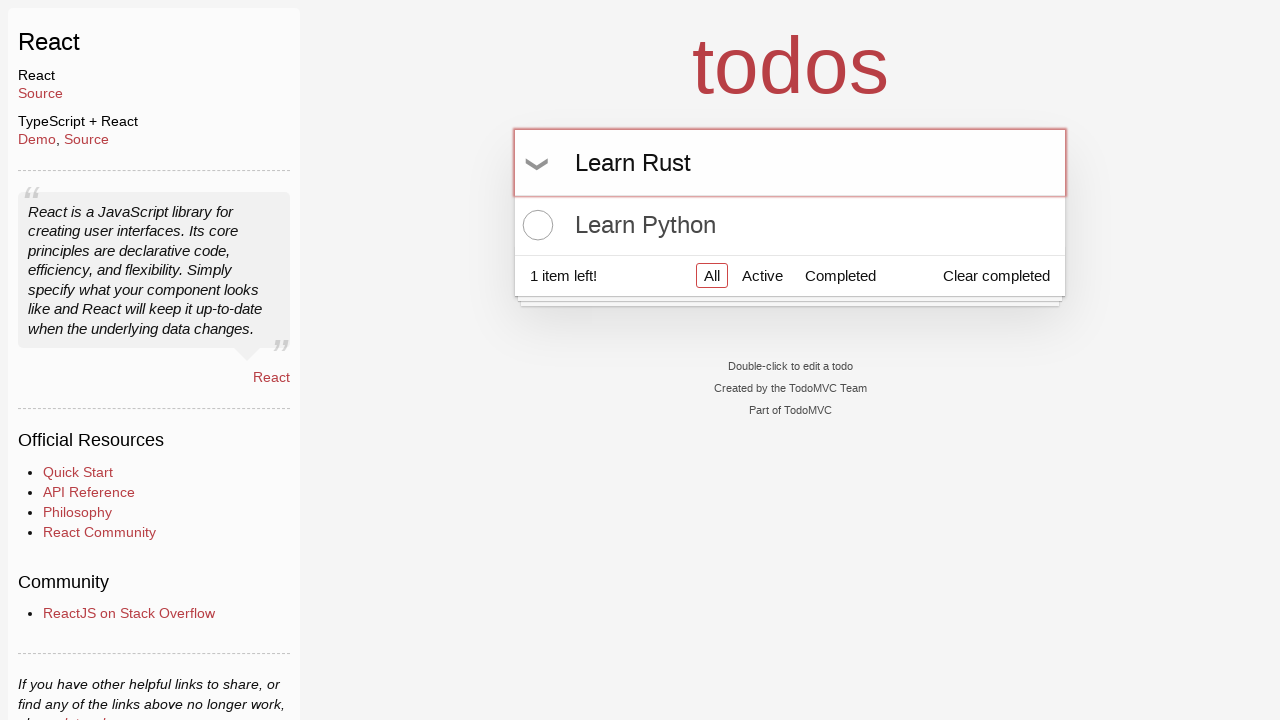

Pressed Enter to add 'Learn Rust' as a todo item
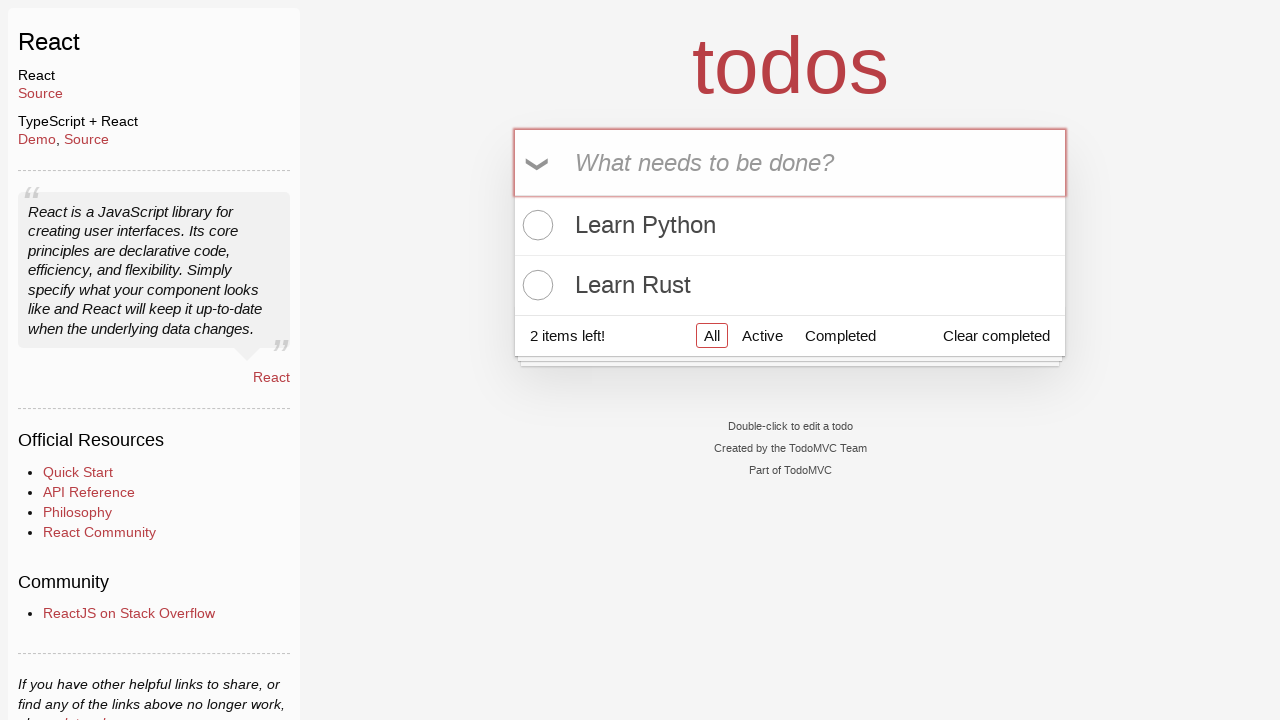

Clicked on the todo text input field for the third time at (790, 162) on internal:testid=[data-testid="text-input"s]
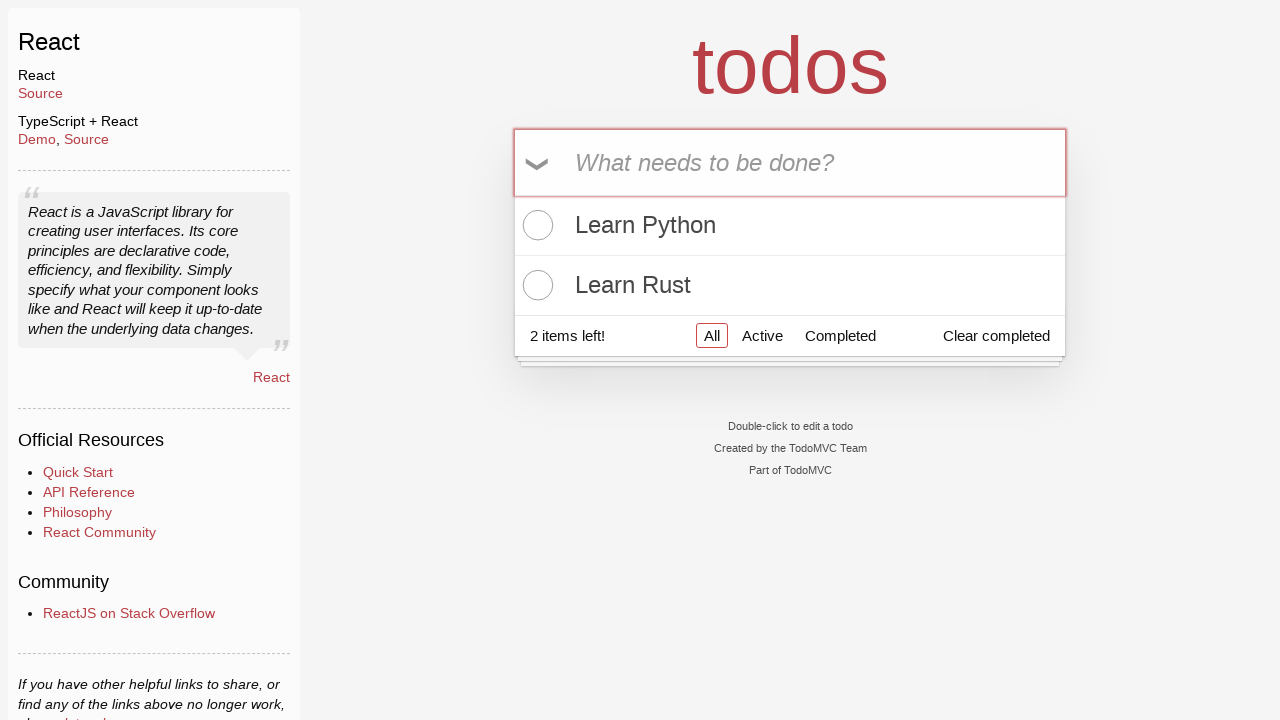

Typed 'Learn AI' in the input field
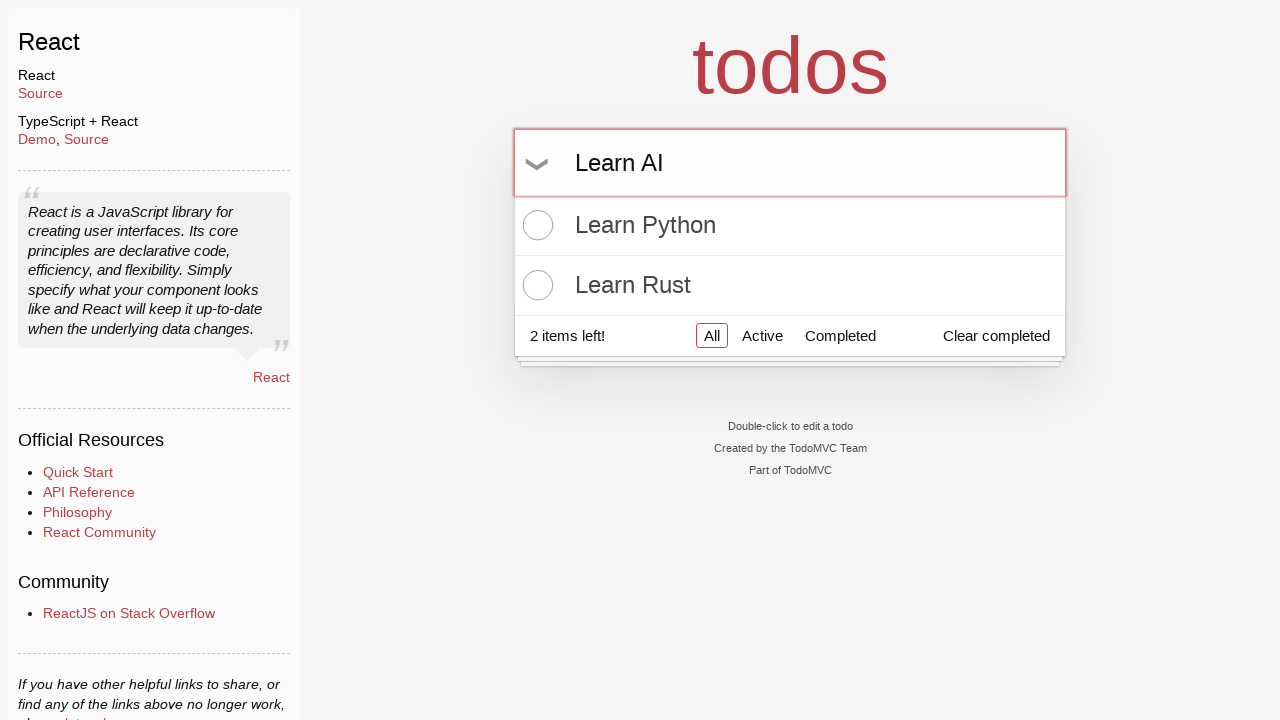

Pressed Enter to add 'Learn AI' as a todo item
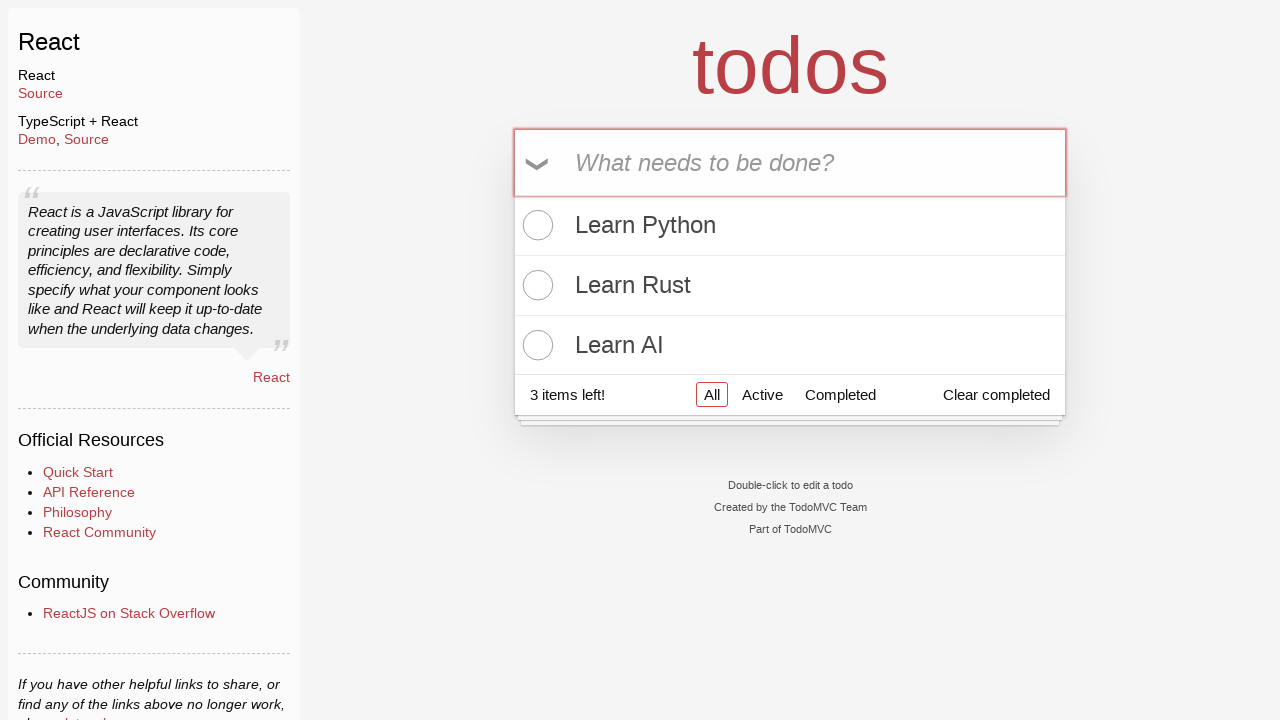

Hovered over the 'Learn Rust' todo item at (790, 285) on internal:text="Learn Rust"i
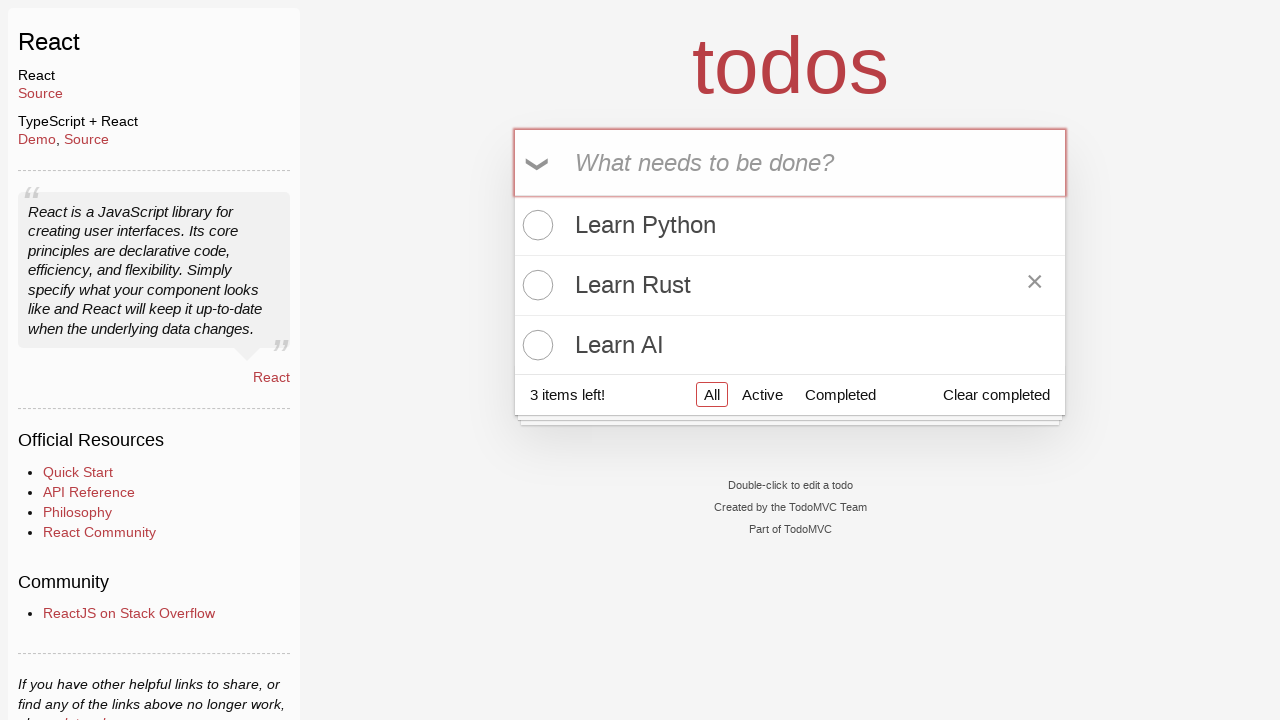

Typed 'Learn English' after hovering over Learn Rust item
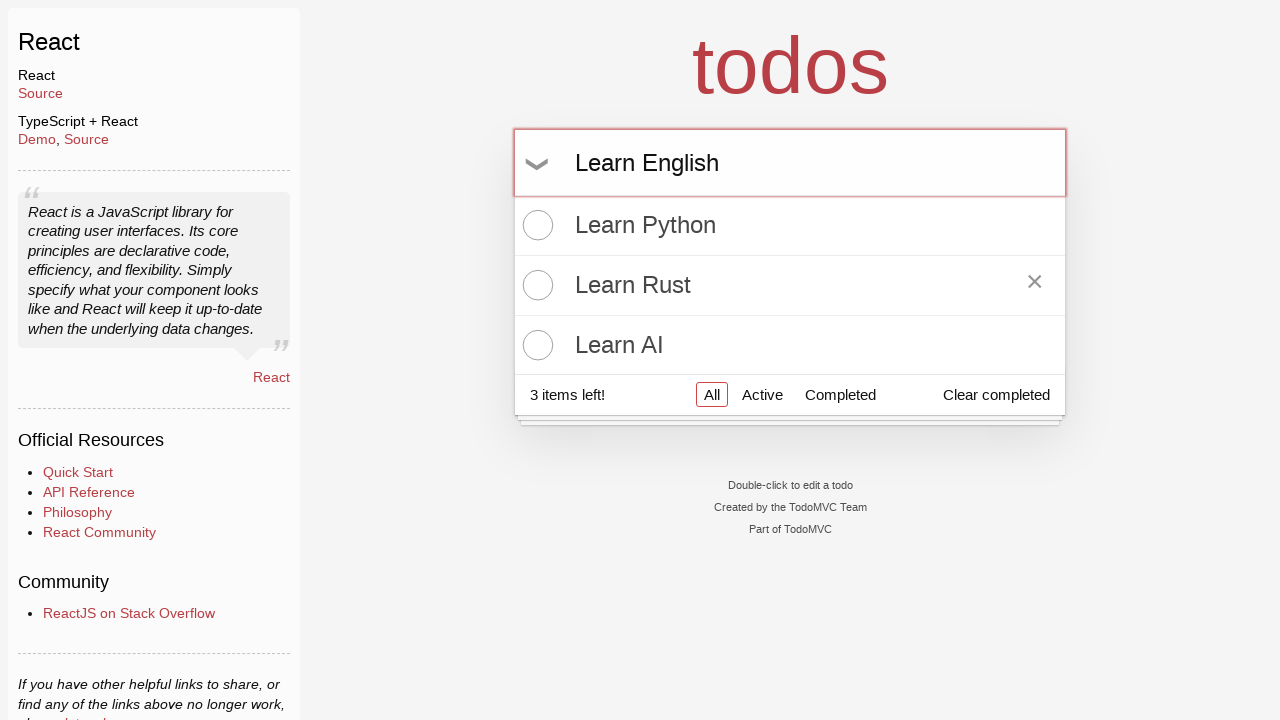

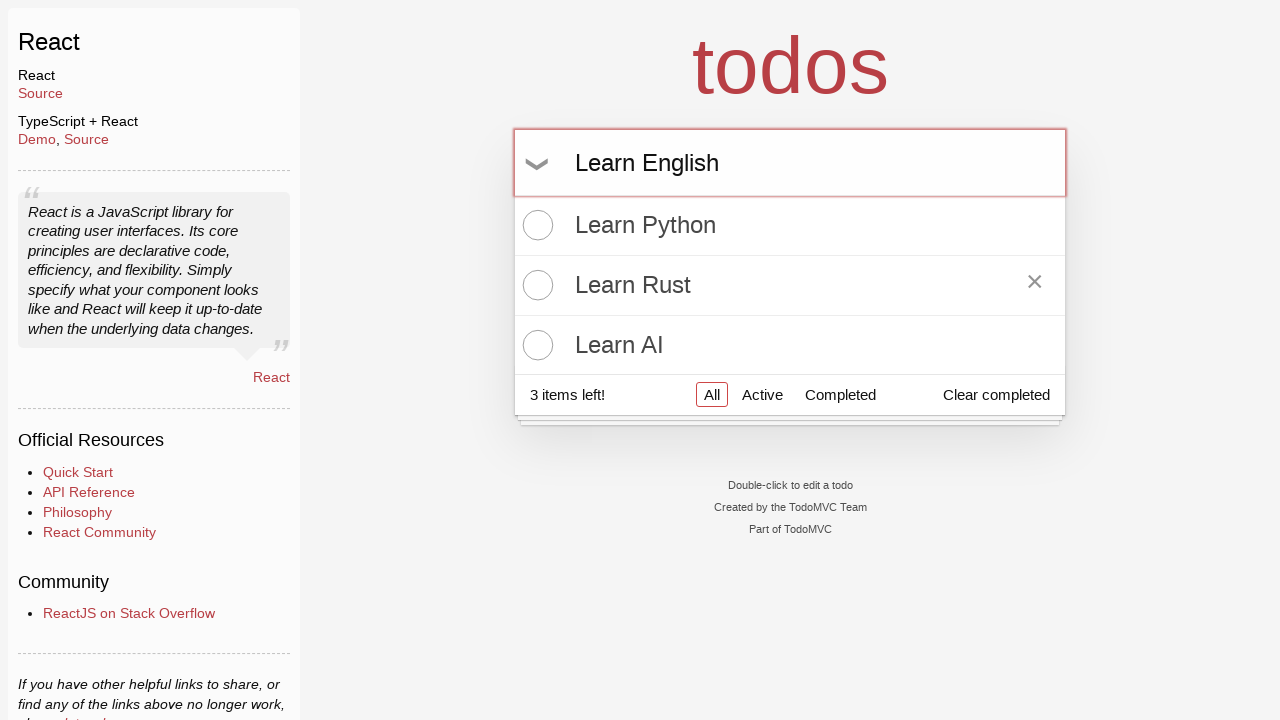